Tests dynamic controls page by clicking the Remove button and verifying that the "It's gone!" message appears

Starting URL: https://the-internet.herokuapp.com/dynamic_controls

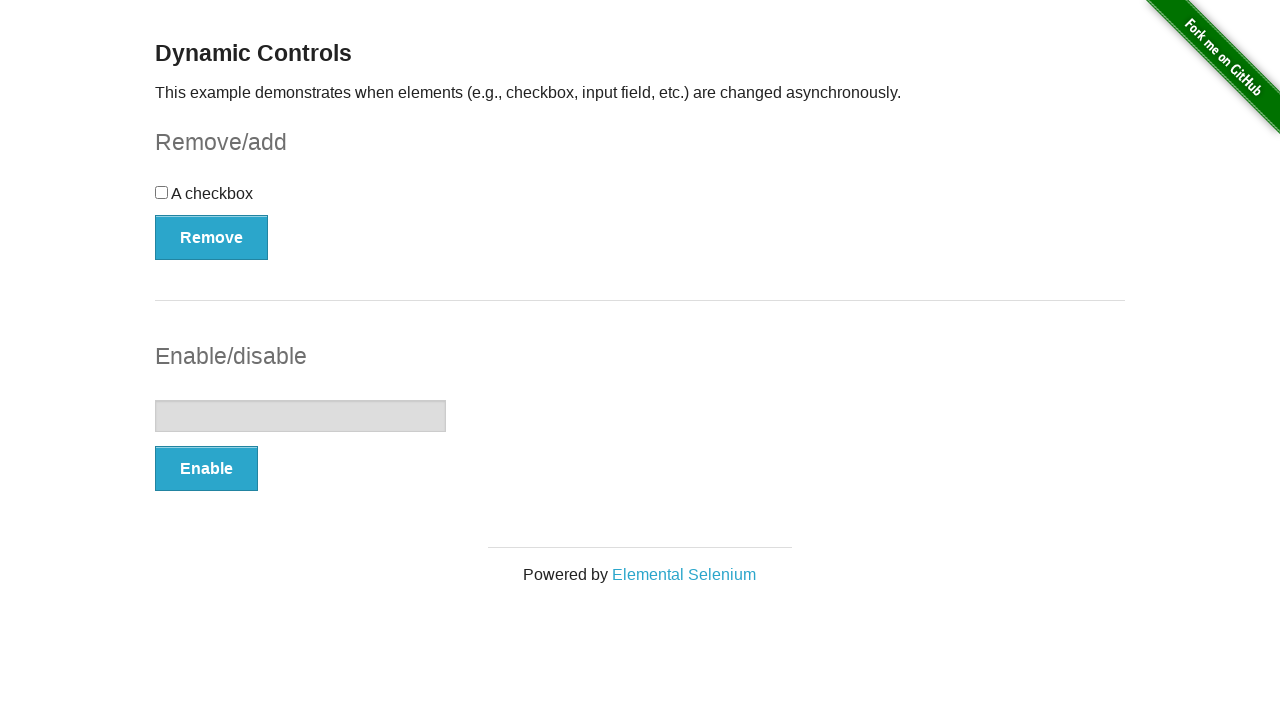

Clicked the Remove button at (212, 237) on xpath=//*[text()='Remove']
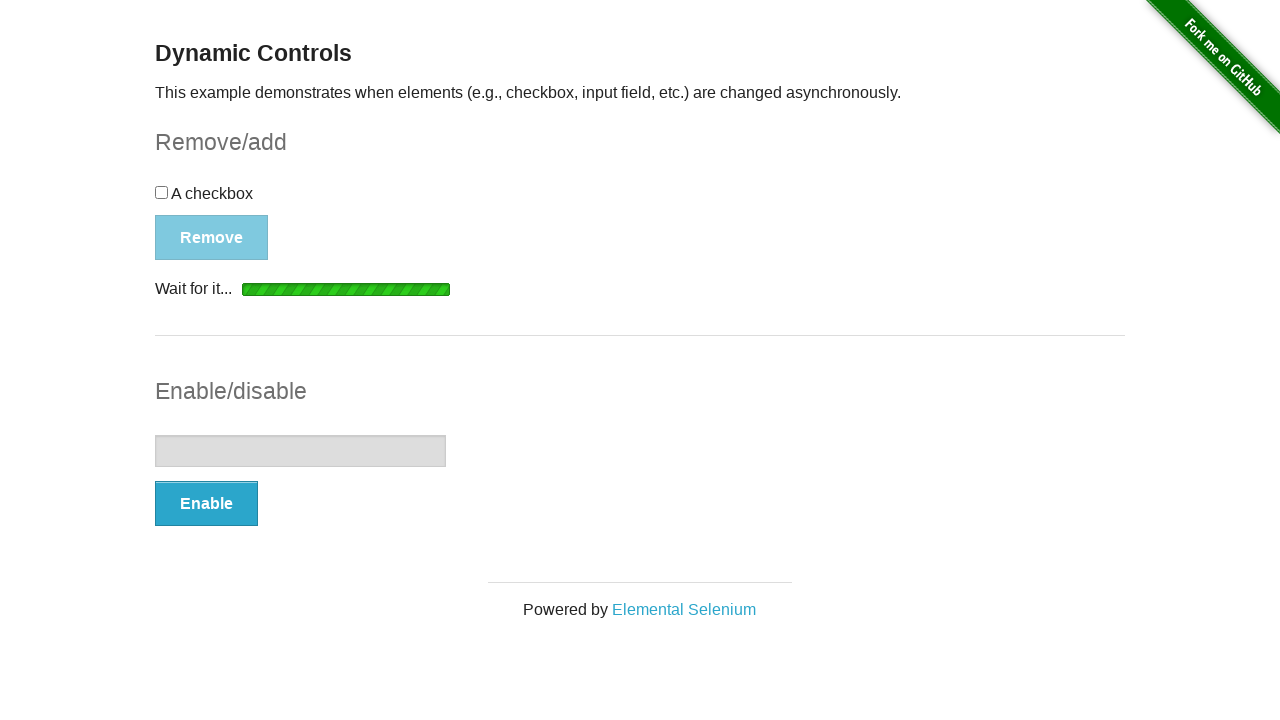

Waited for and verified 'It's gone!' message appeared
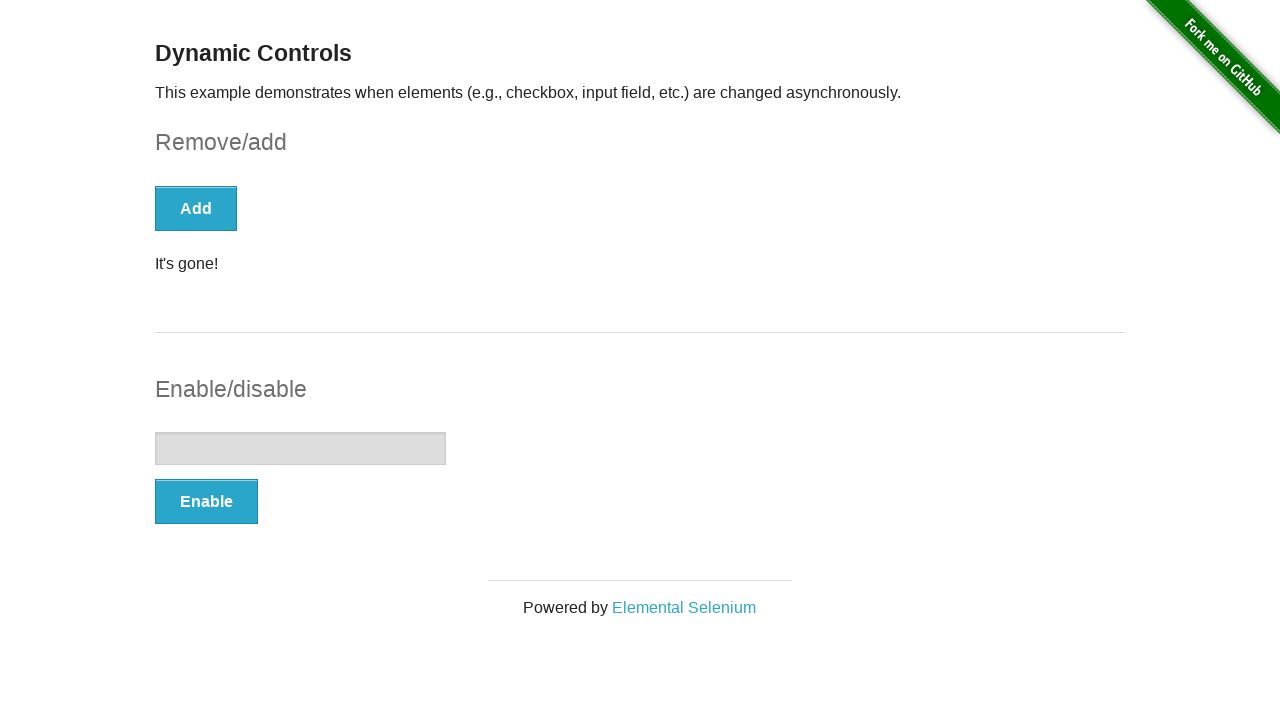

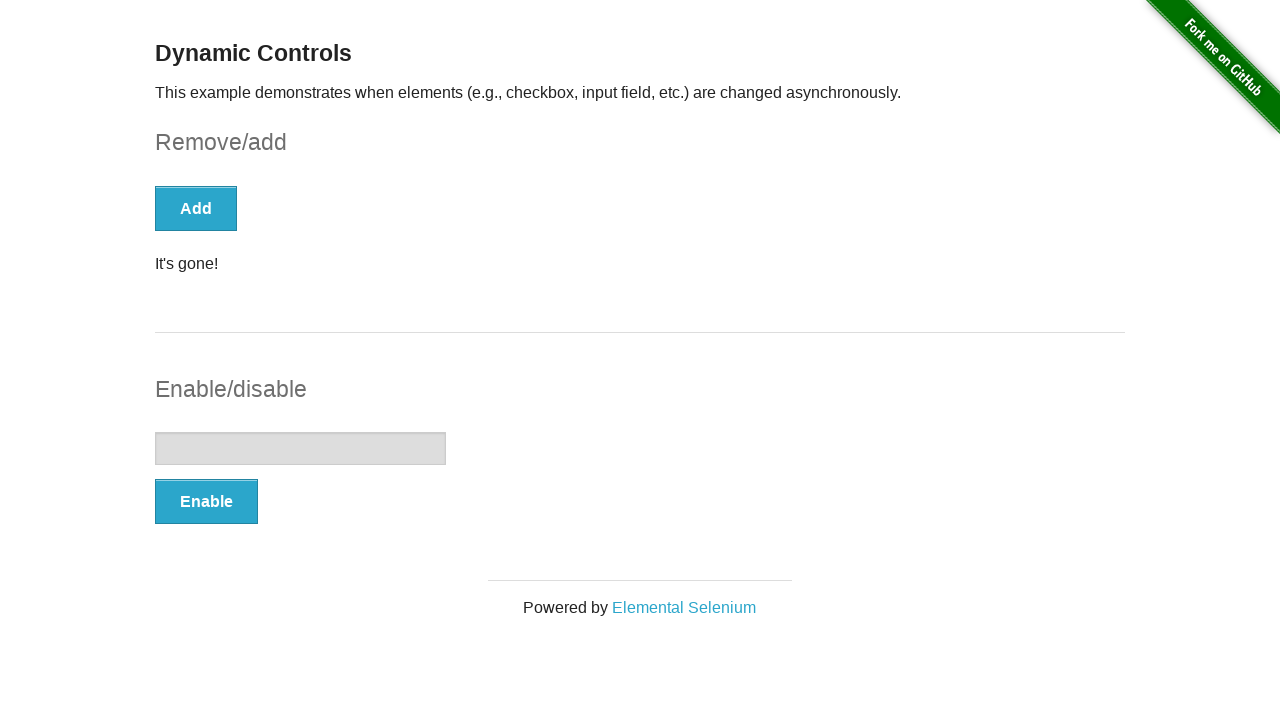